Navigates to a DataTables example page and interacts with the paginated table to verify data is displayed

Starting URL: https://datatables.net/examples/basic_init/zero_configuration.html

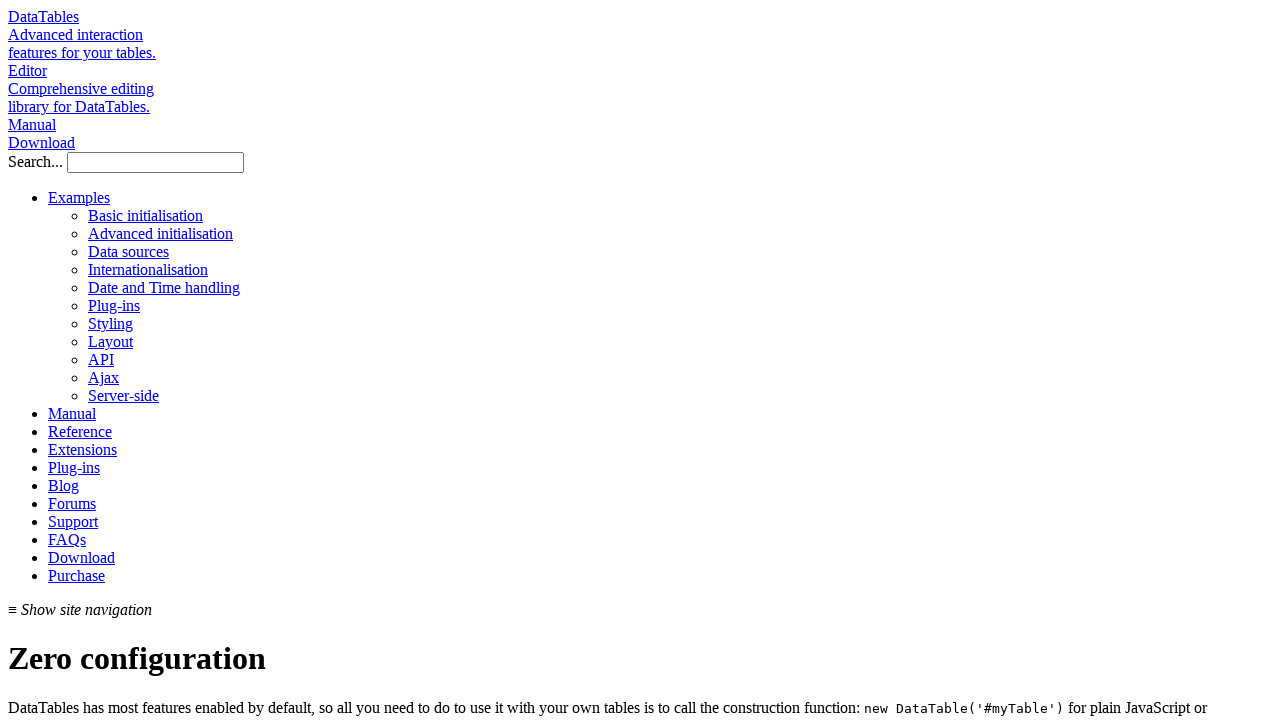

Navigated to DataTables example page
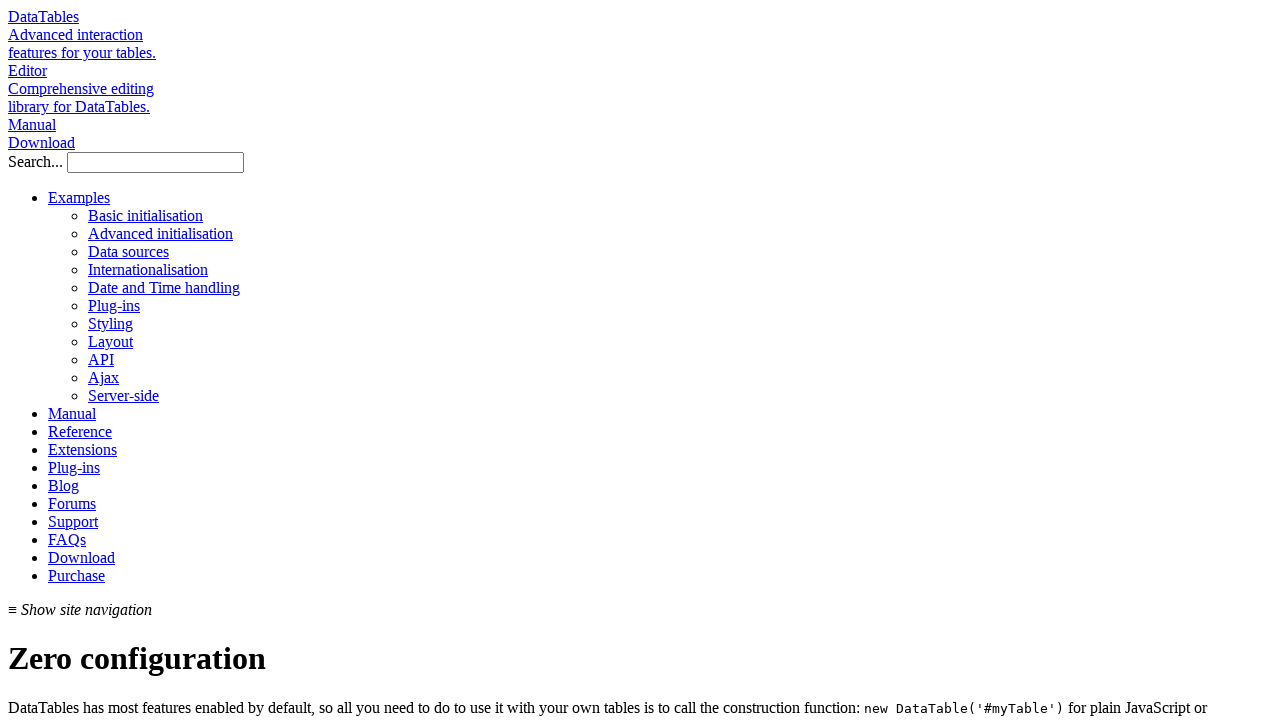

Table with id 'example' loaded
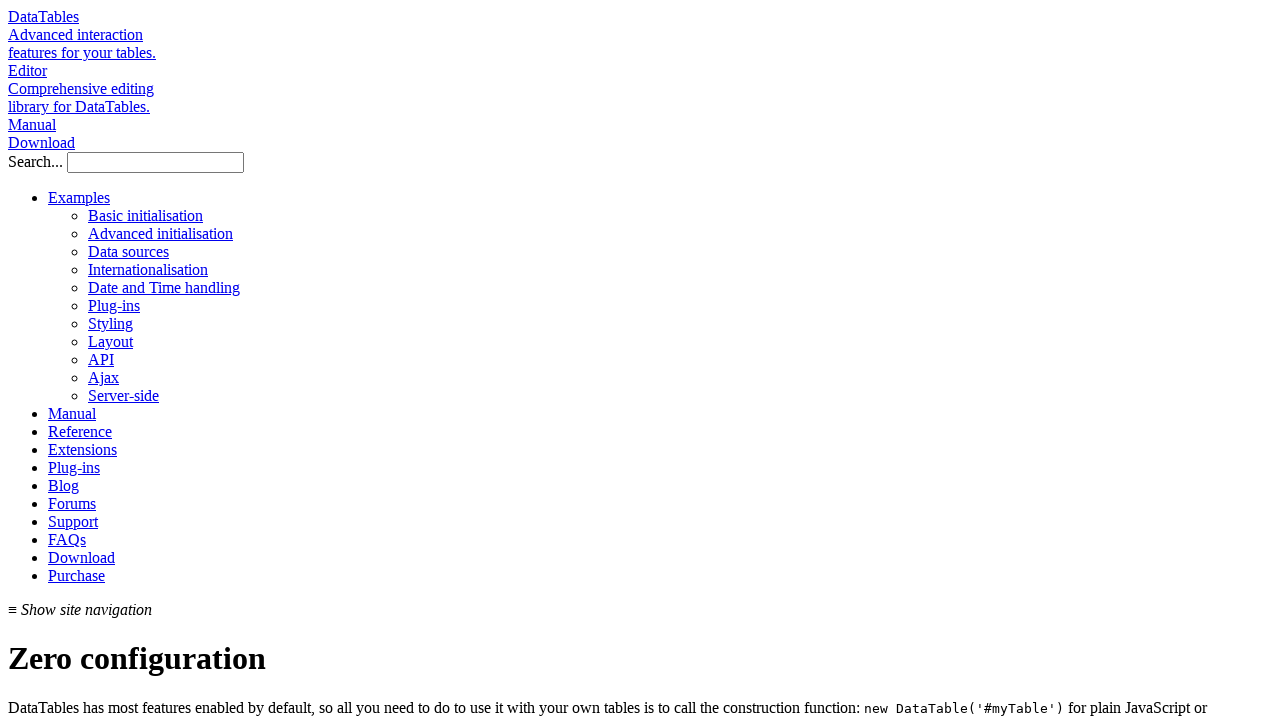

First column cells in table body are present
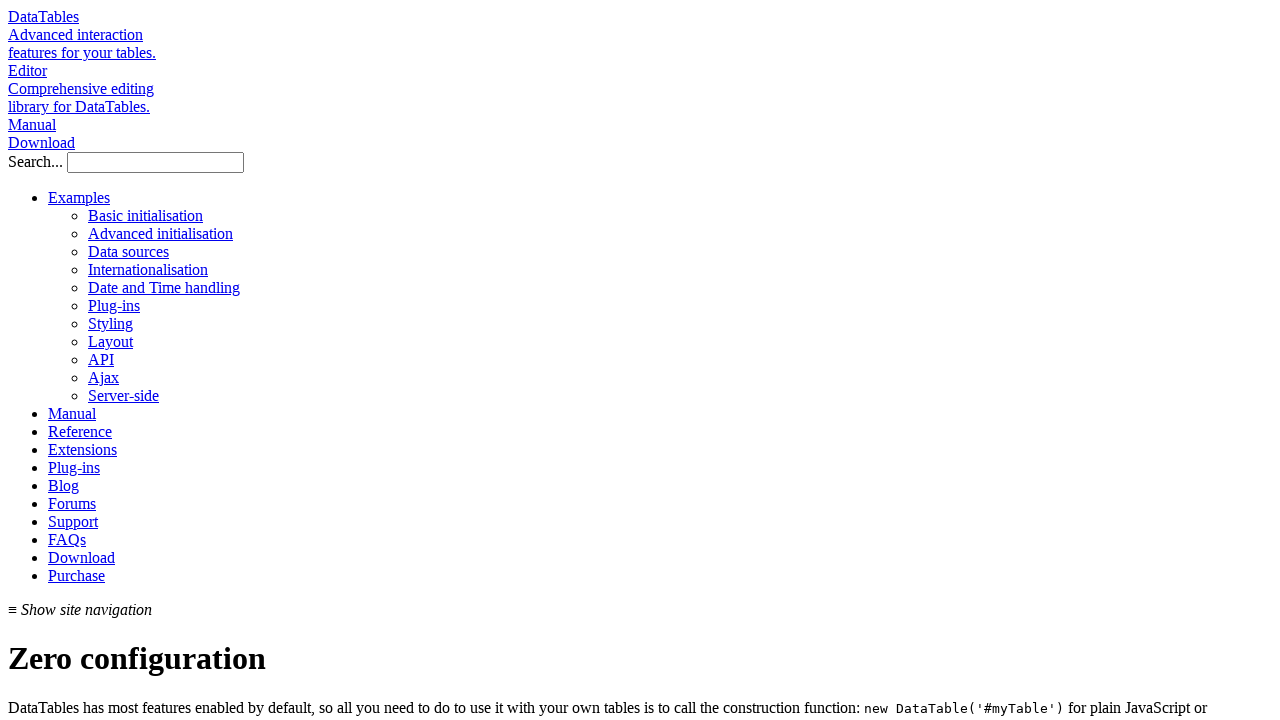

Located row containing 'Cedric Kelly'
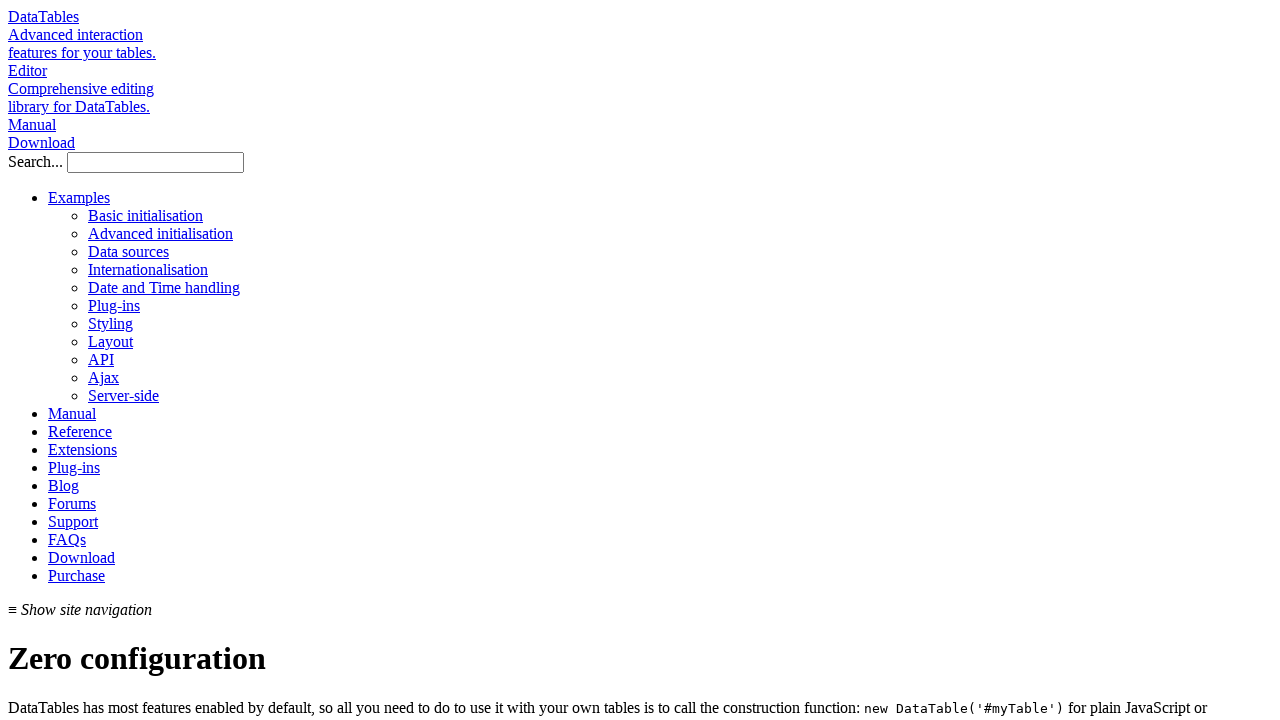

Clicked on row containing 'Cedric Kelly' at (72, 361) on td:has-text('Cedric Kelly') >> nth=0
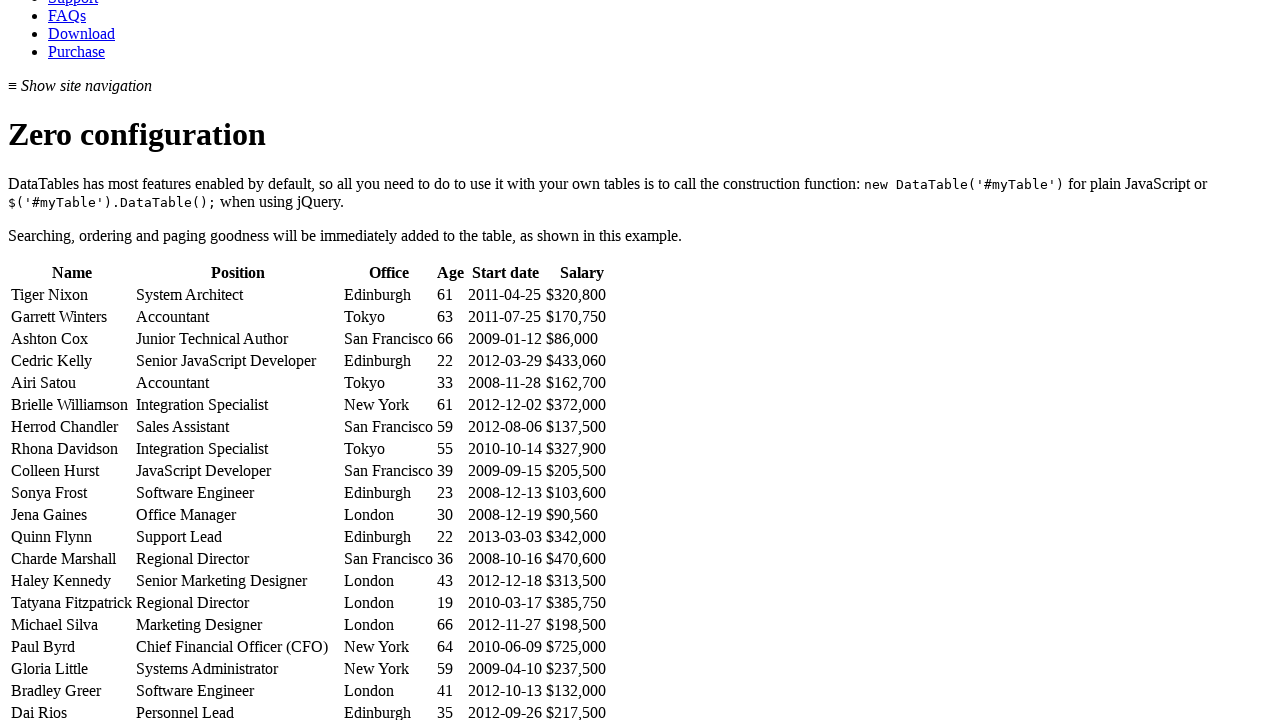

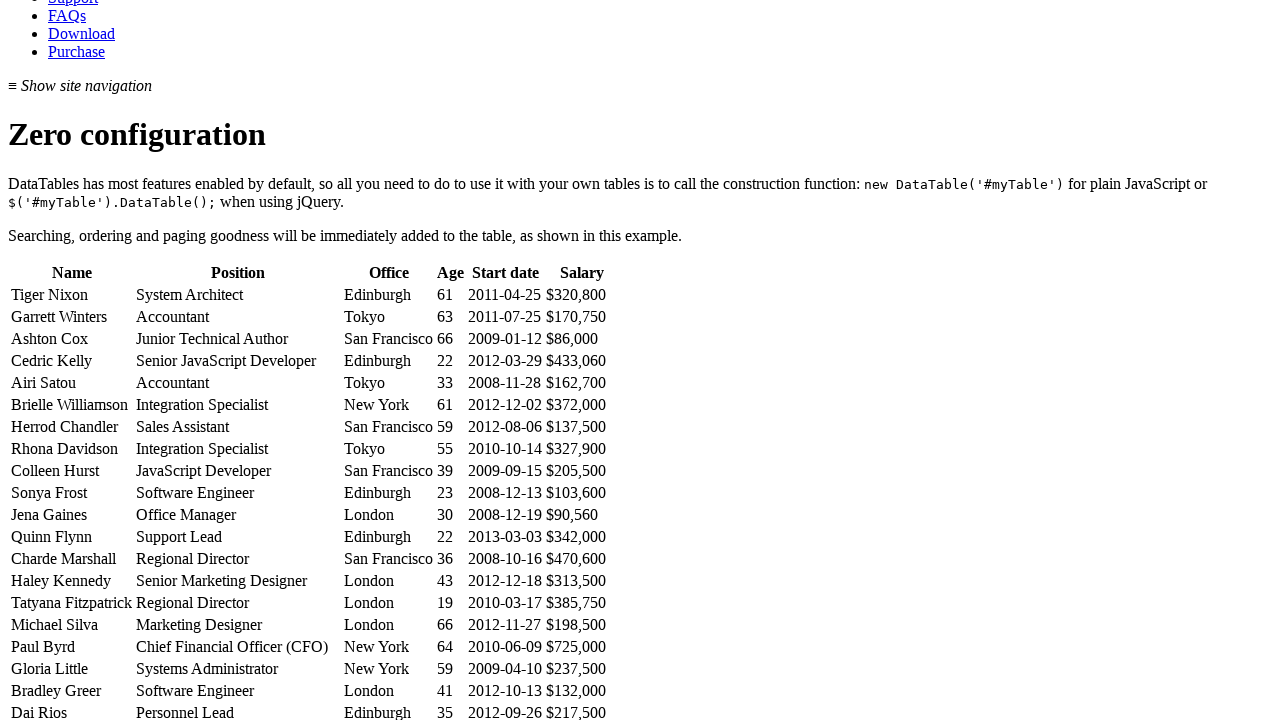